Tests dynamic content rendering by clicking on Example 2 (element rendered after the fact), clicking the Start button, and verifying that the "Hello World!" element appears after loading completes.

Starting URL: https://the-internet.herokuapp.com/dynamic_loading

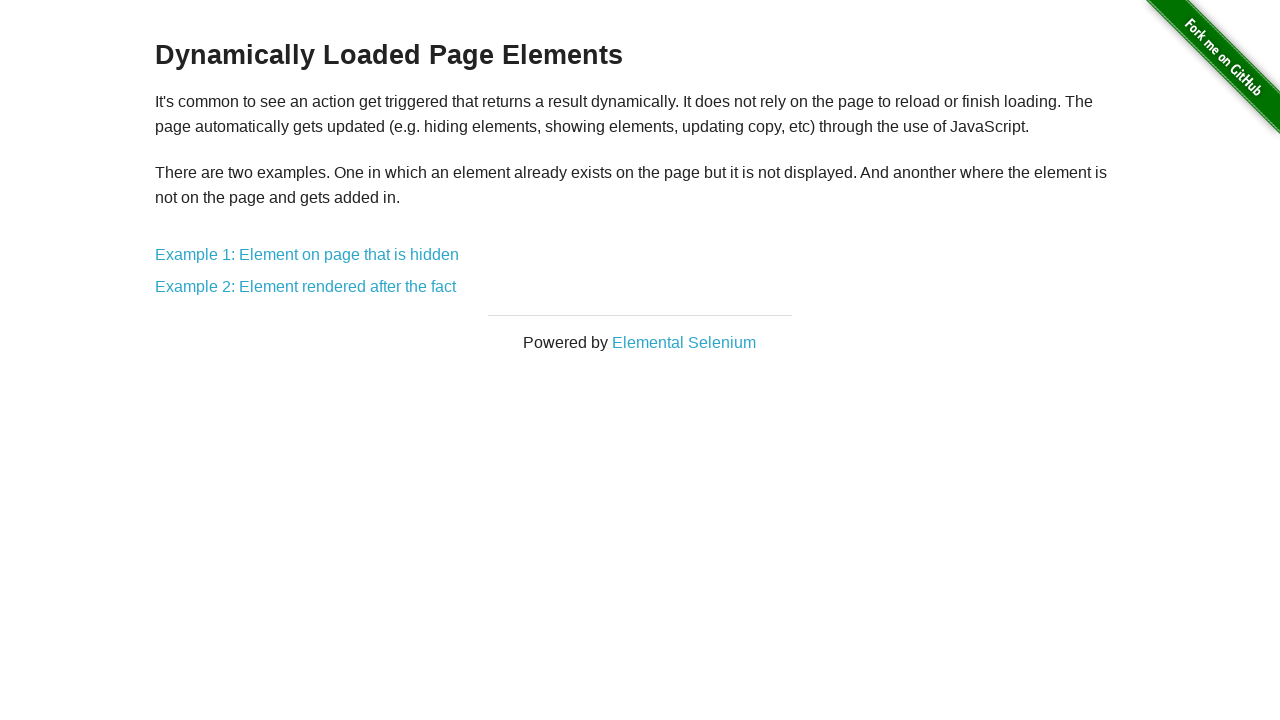

Clicked on Example 2 link (Element rendered after the fact) at (306, 287) on xpath=//a[text()='Example 2: Element rendered after the fact']
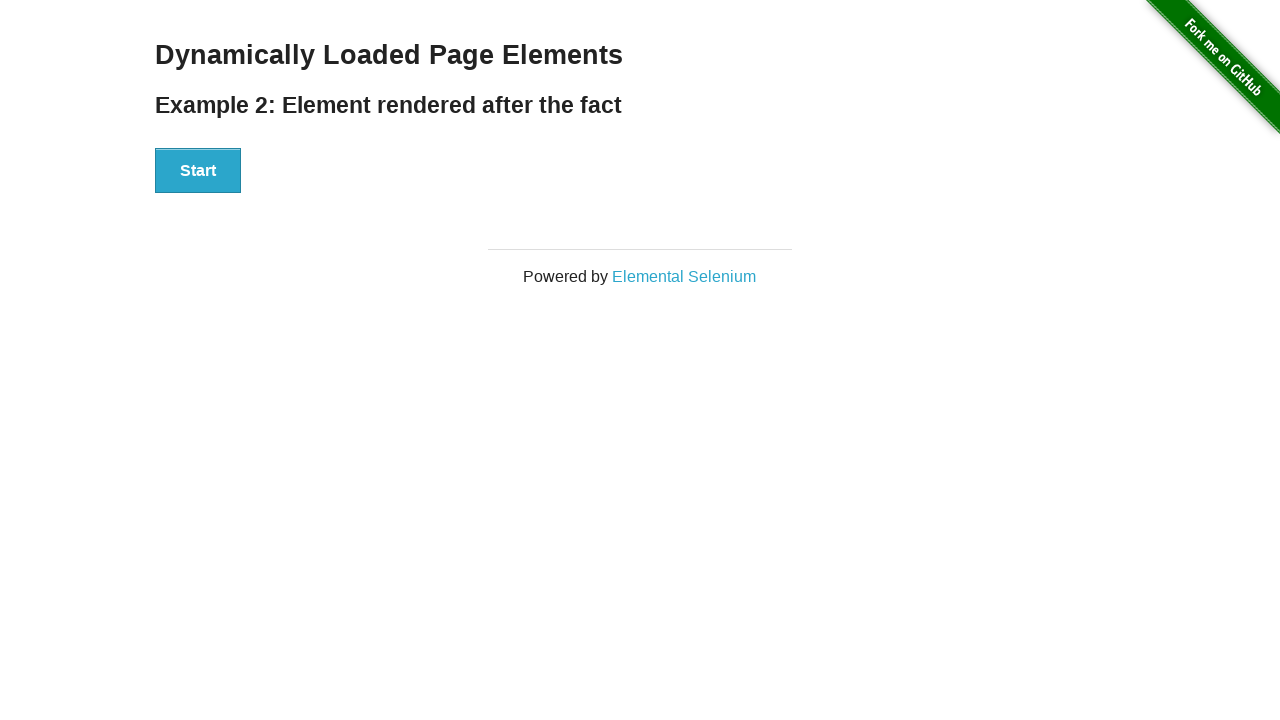

Clicked the Start button at (198, 171) on xpath=//button[text()='Start']
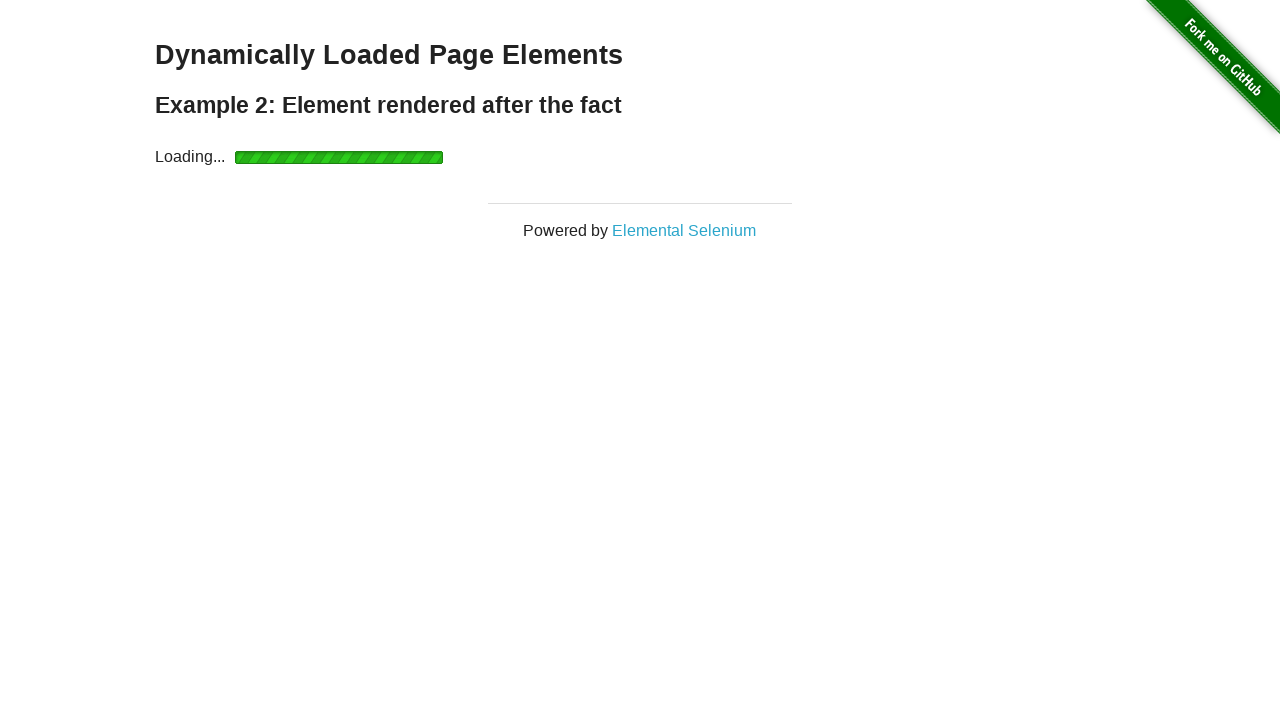

Waited for 'Hello World!' element to render and become visible
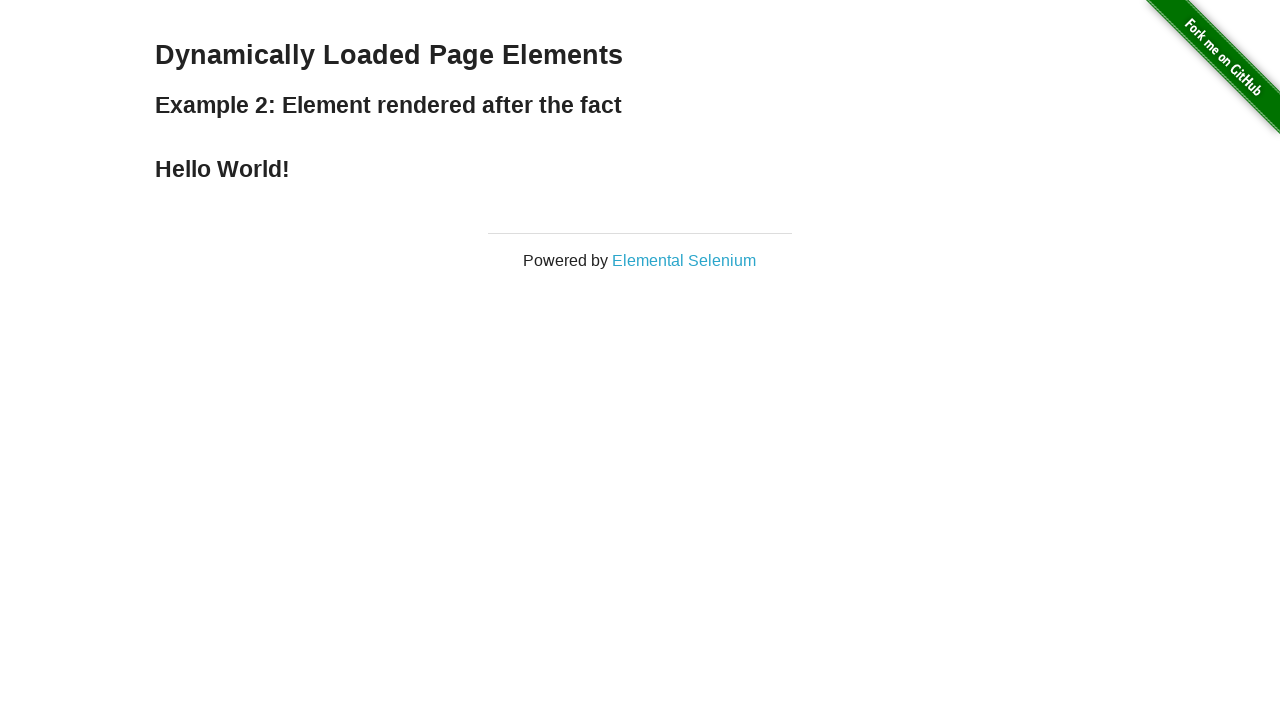

Located the 'Hello World!' element
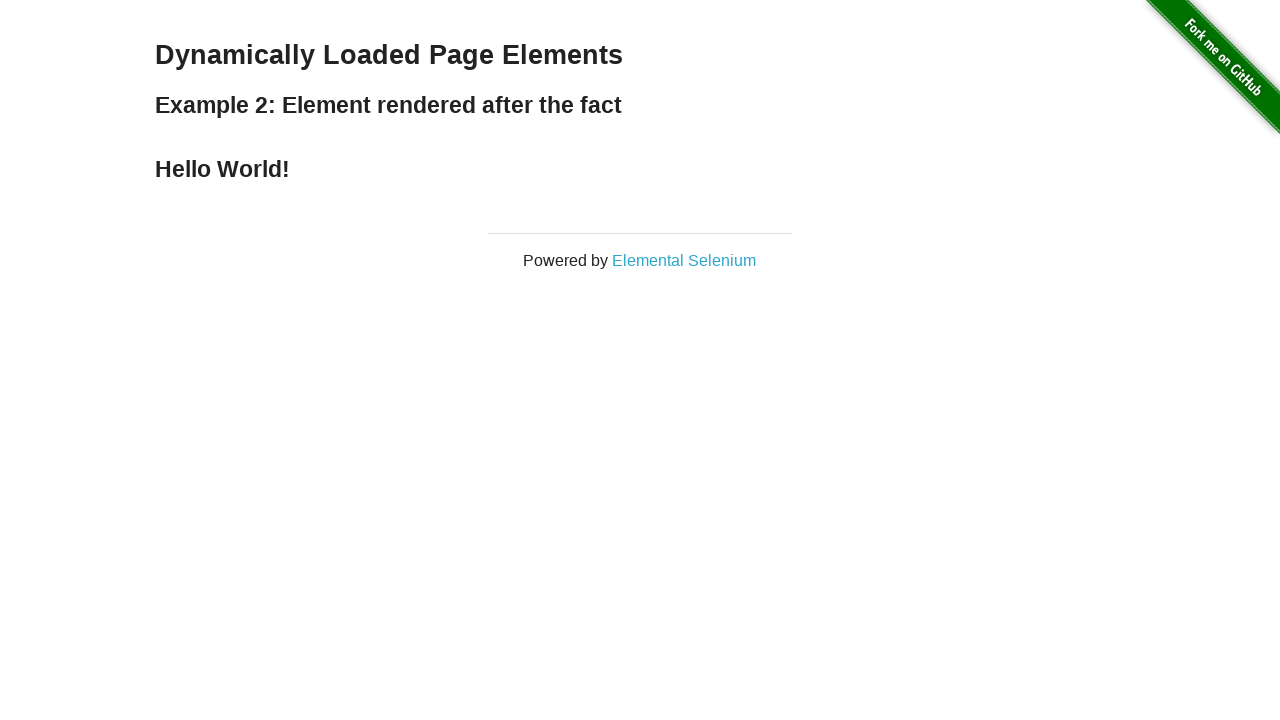

Verified that 'Hello World!' element is visible
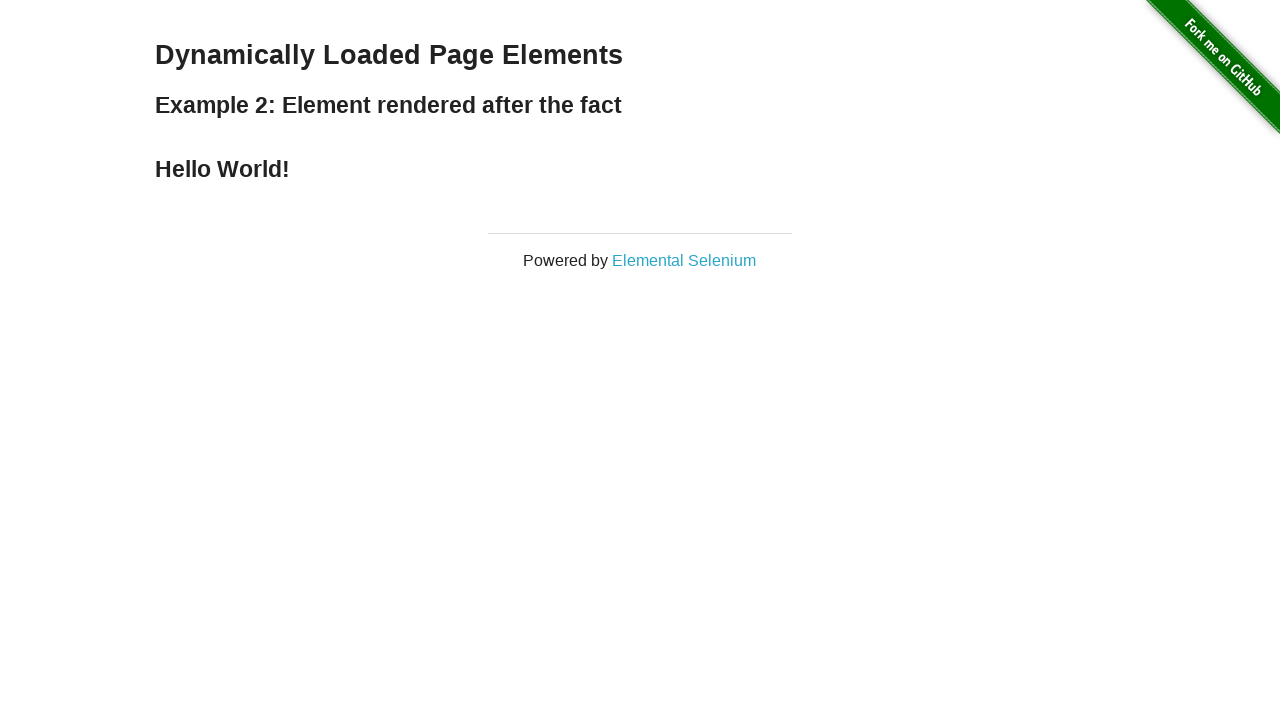

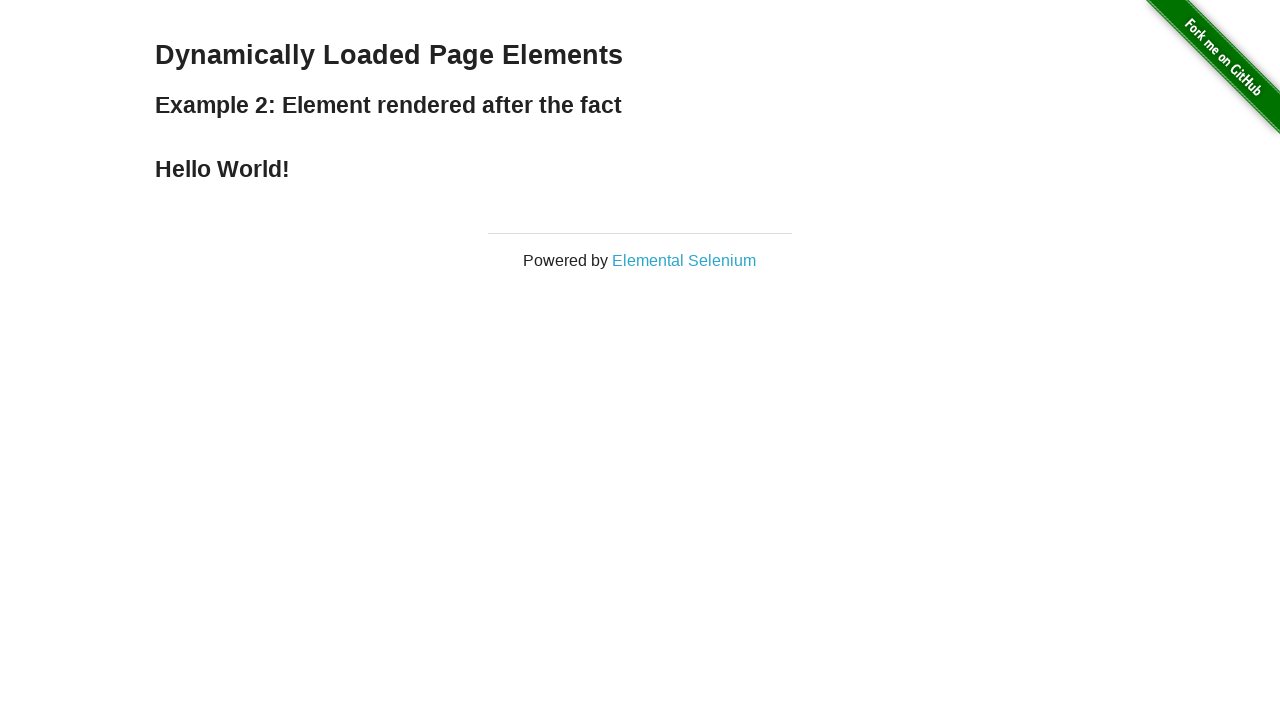